Tests the forgot login form with valid data by filling all fields and verifying successful customer lookup

Starting URL: https://parabank.parasoft.com/parabank/lookup.htm

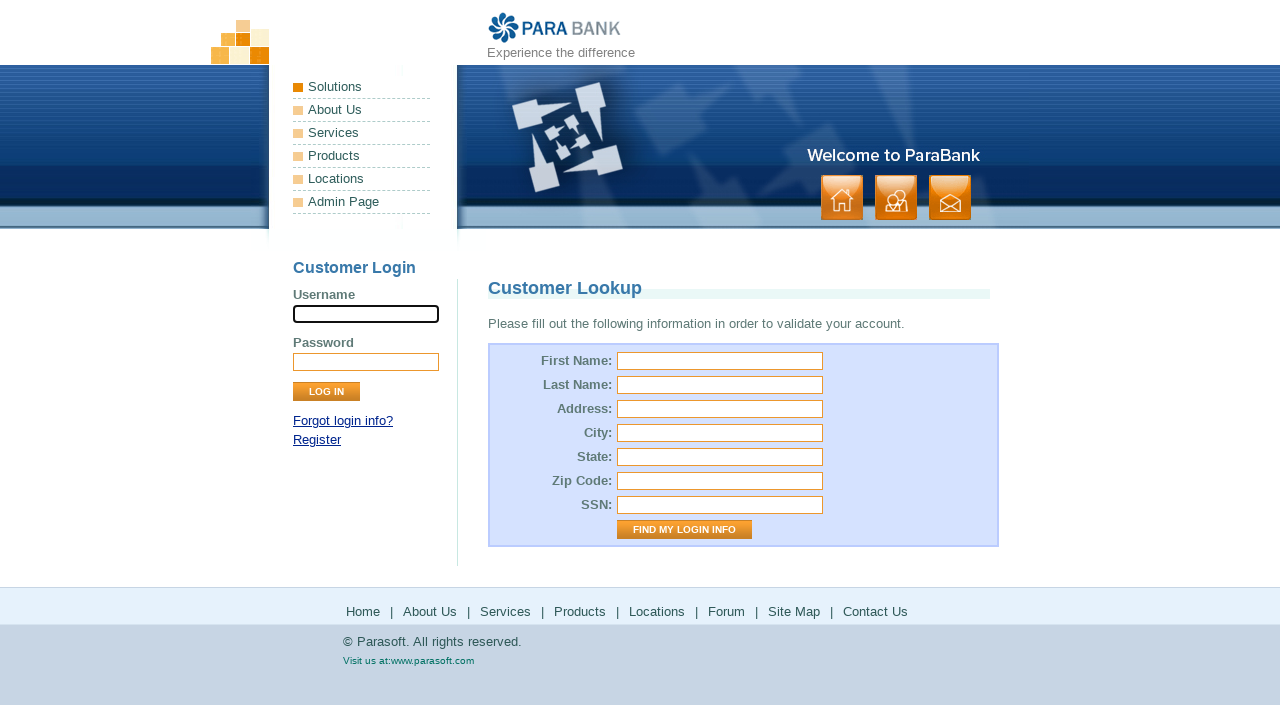

Filled firstName field with 'a' on input[name='firstName']
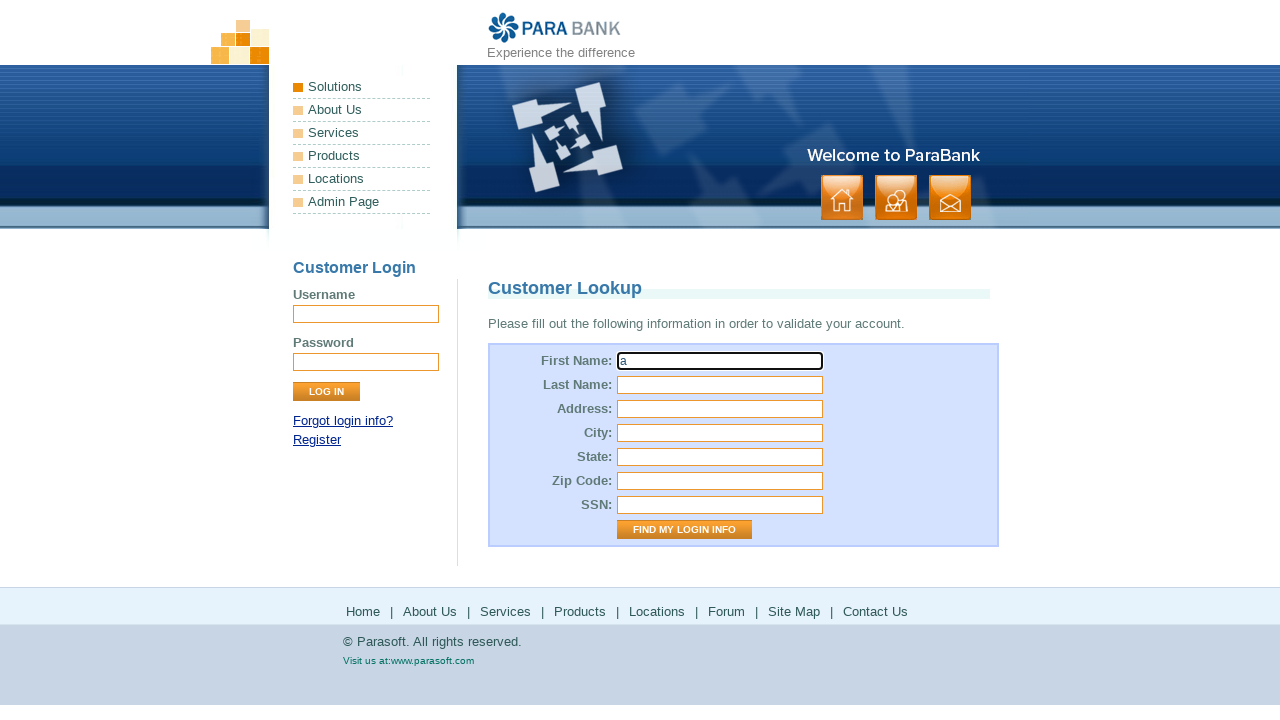

Filled lastName field with 'a' on input[name='lastName']
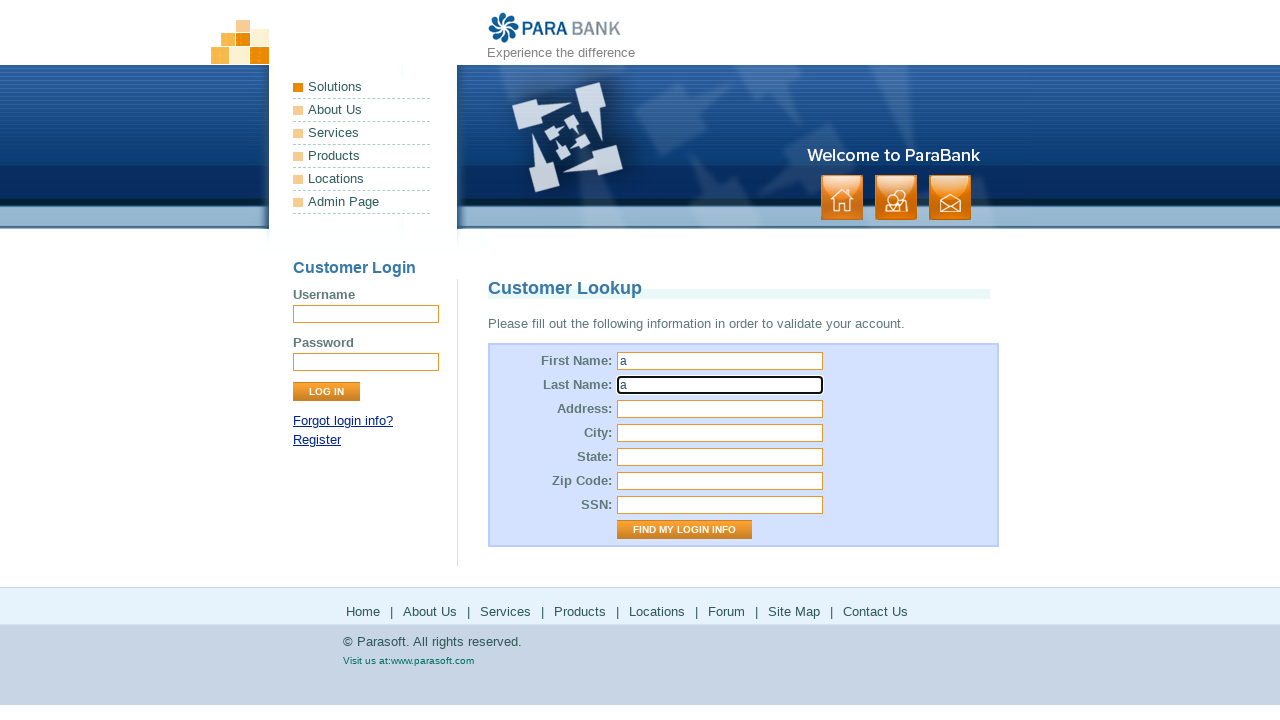

Filled street address field with 'a' on input[name='address.street']
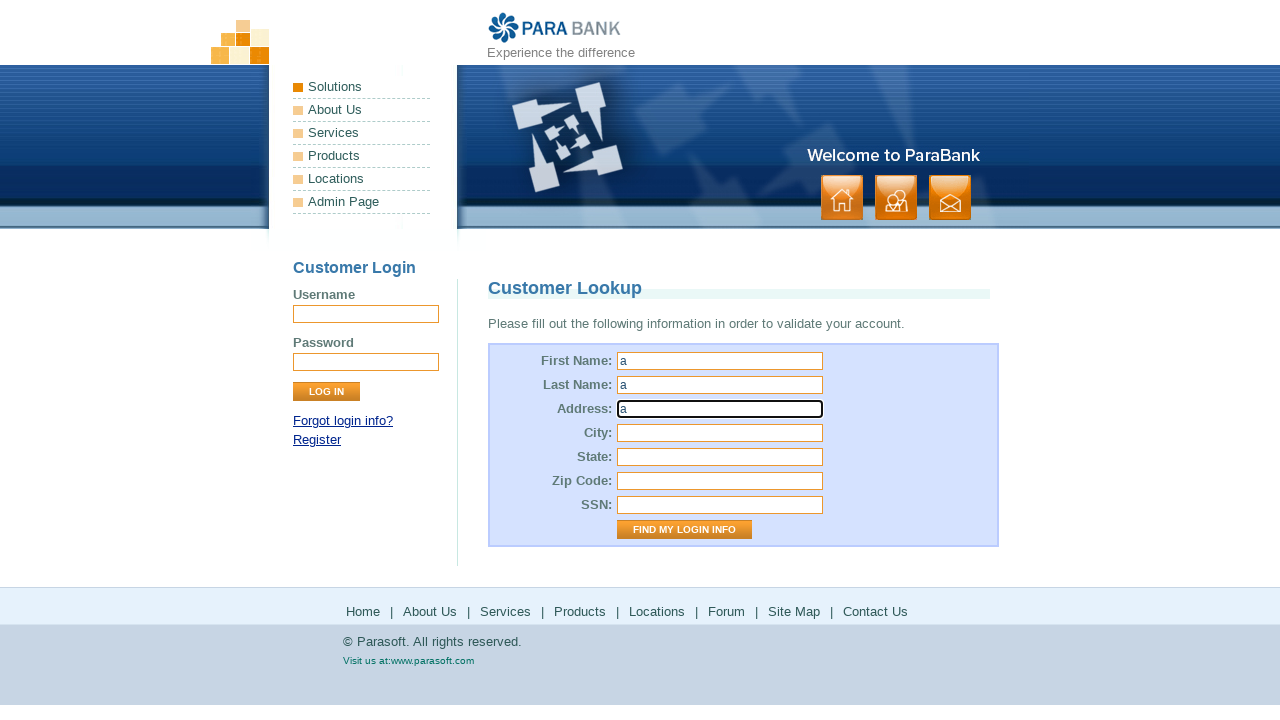

Filled city field with 'a' on input[name='address.city']
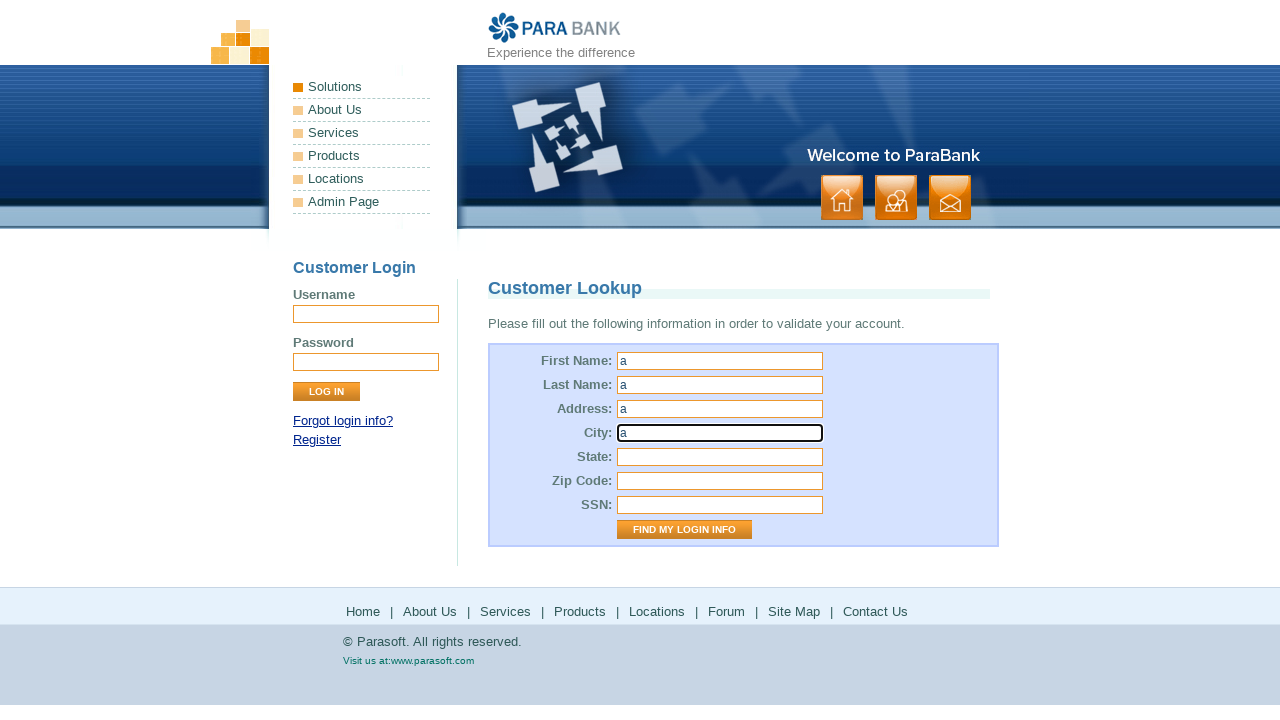

Filled state field with 'a' on input[name='address.state']
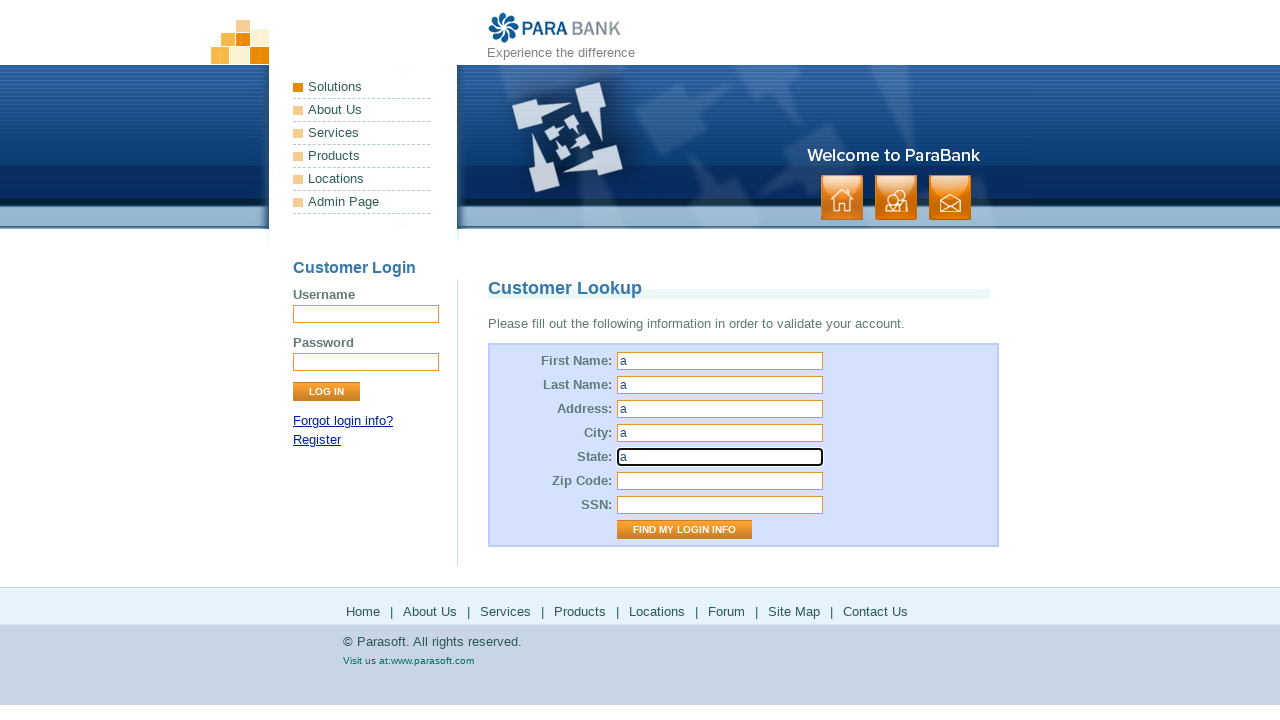

Filled zipCode field with 'a' on input[name='address.zipCode']
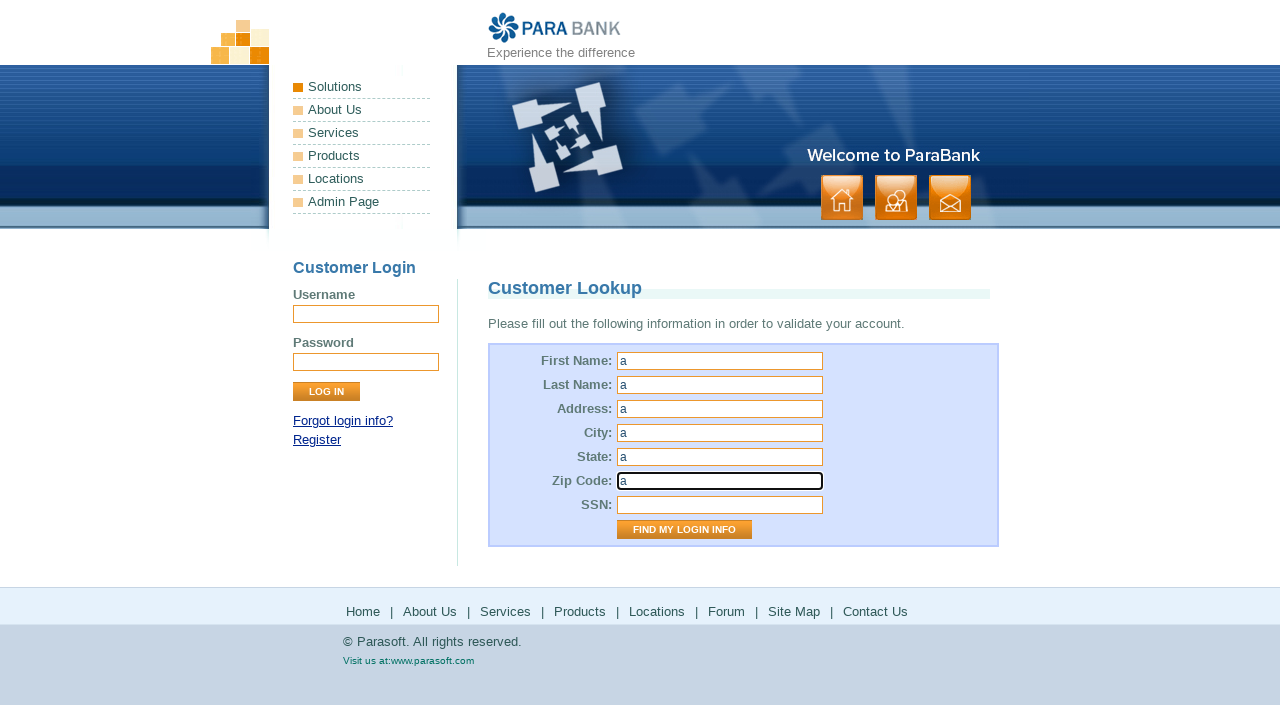

Filled ssn field with 'a' on input[name='ssn']
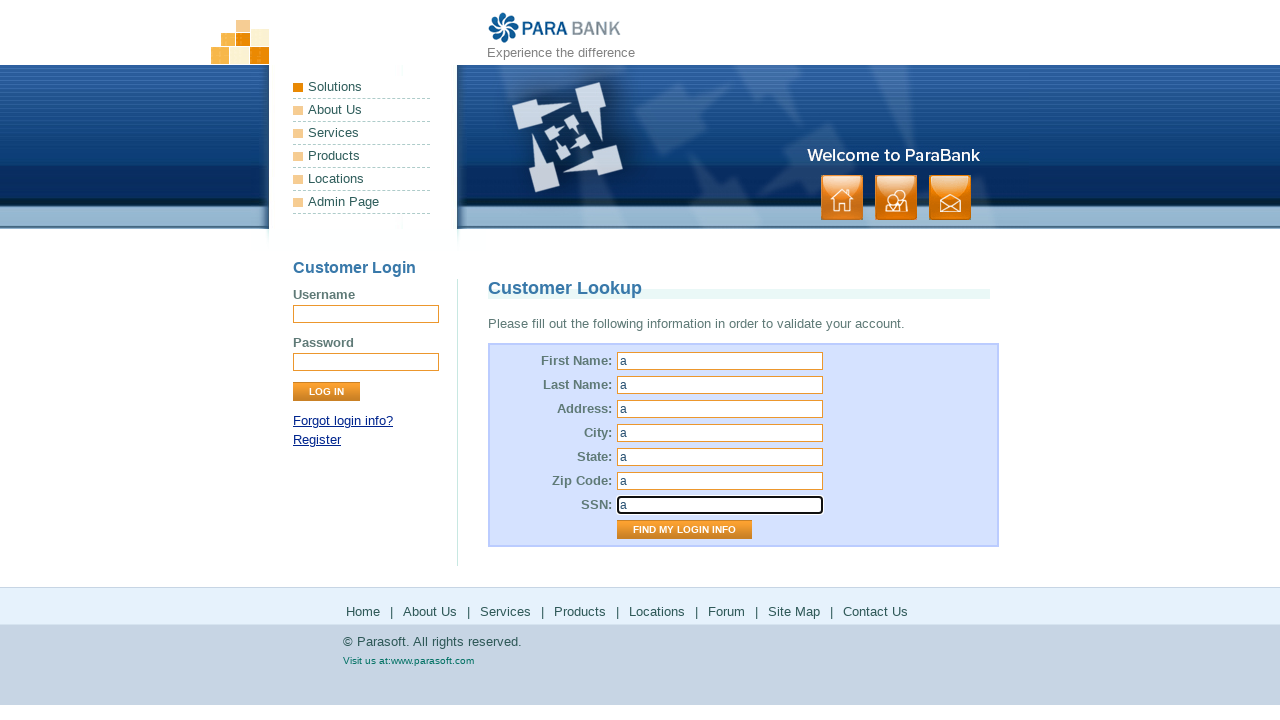

Clicked submit button to submit forgot login form at (326, 392) on input[type='submit']
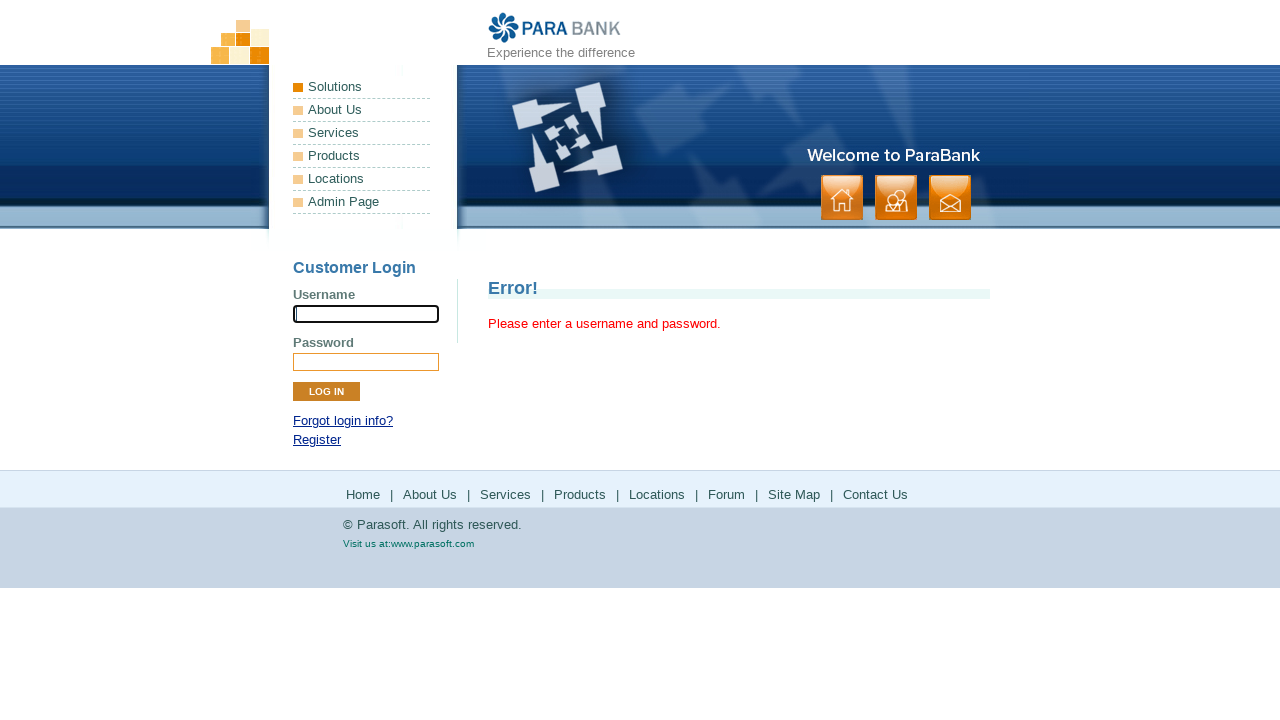

Customer lookup results heading appeared, form submission successful
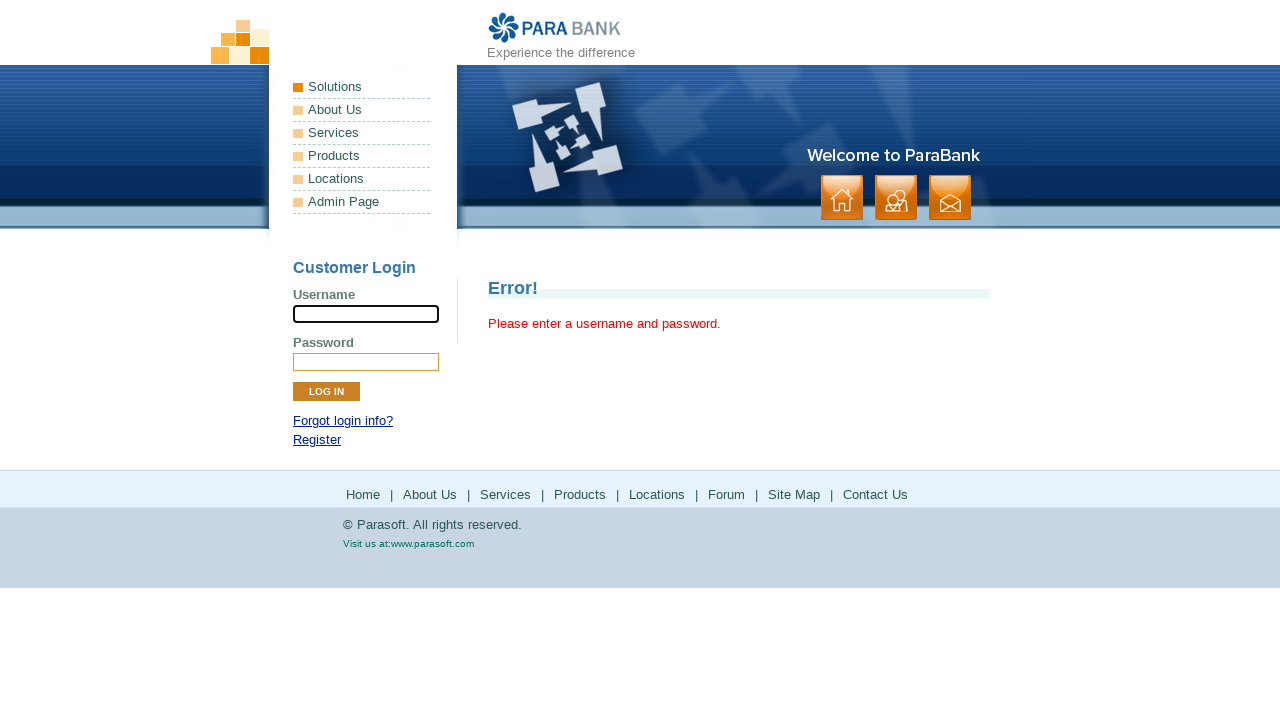

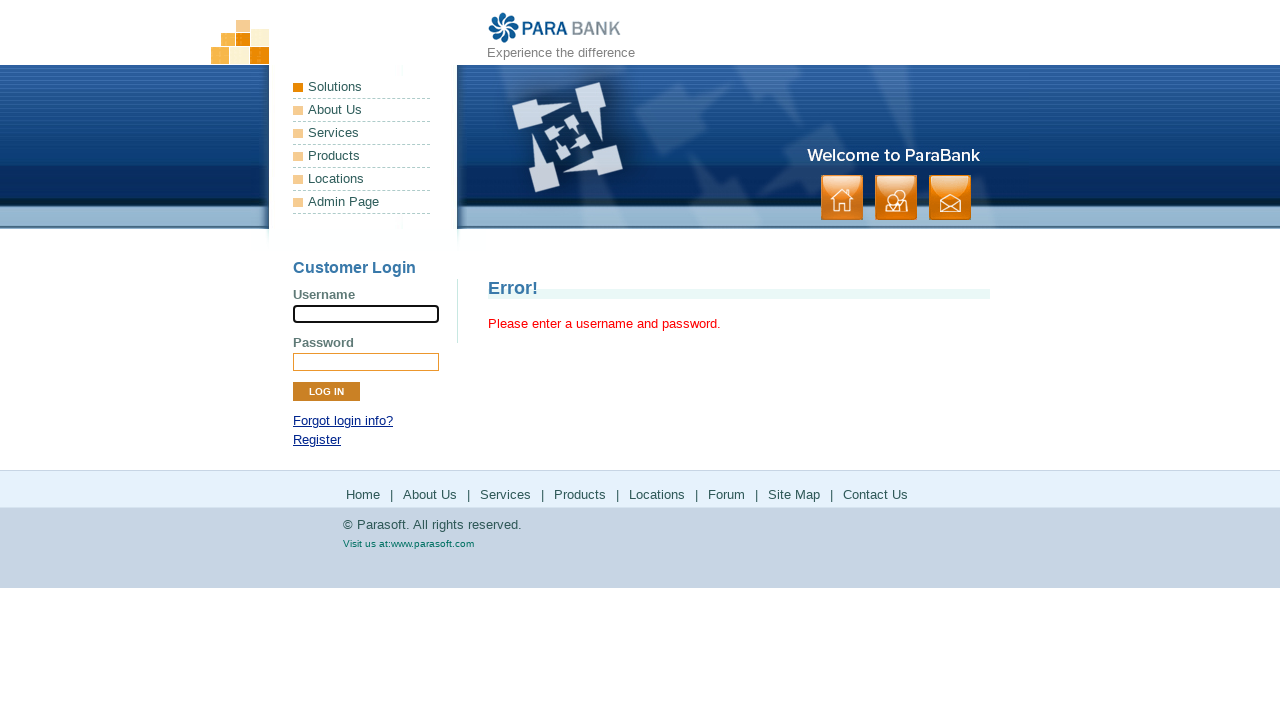